Navigates to invadelabs.com and clicks the menu icon to open the navigation menu

Starting URL: http://invadelabs.com/

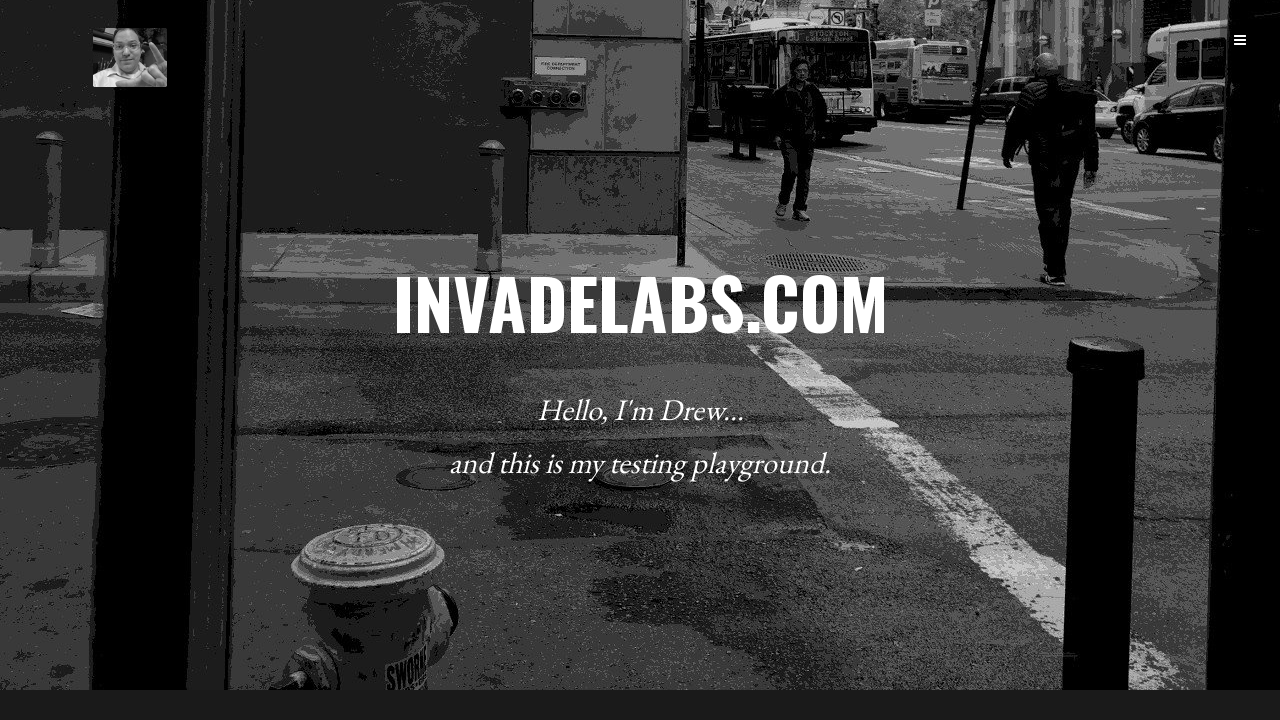

Clicked menu icon to open navigation menu at (1240, 40) on i.icon-reorder
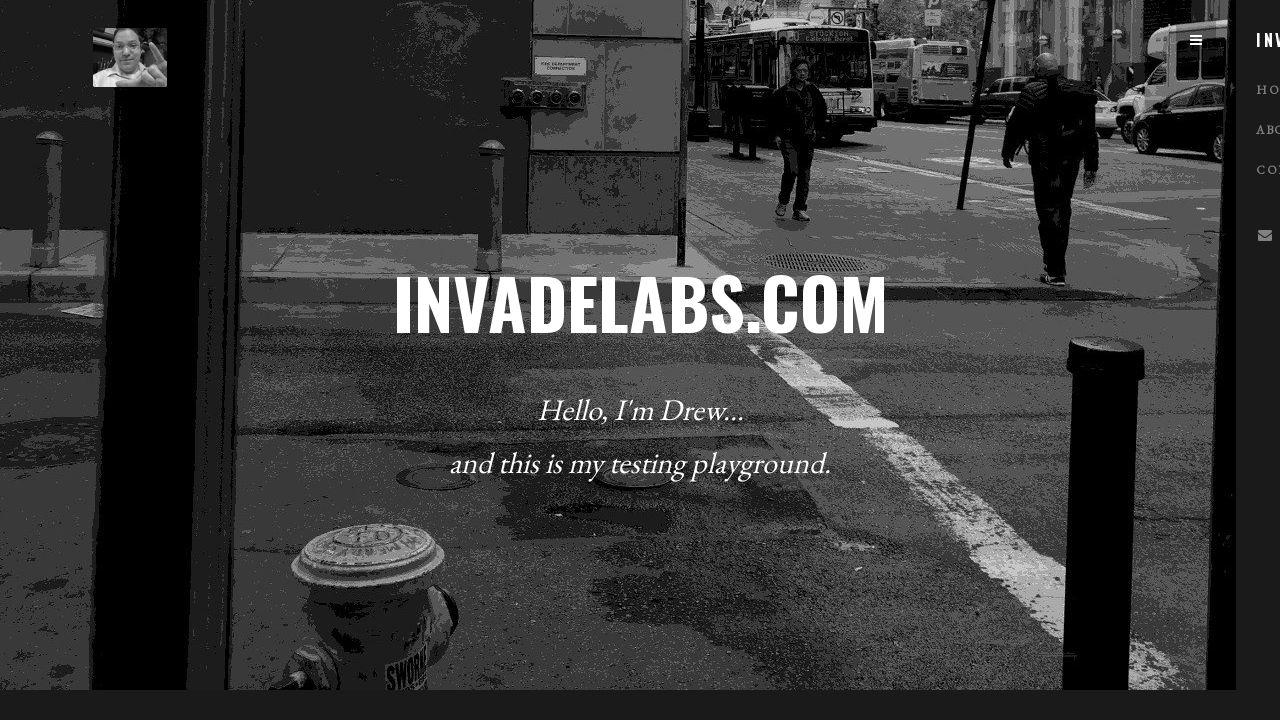

Waited 500ms for menu to become visible
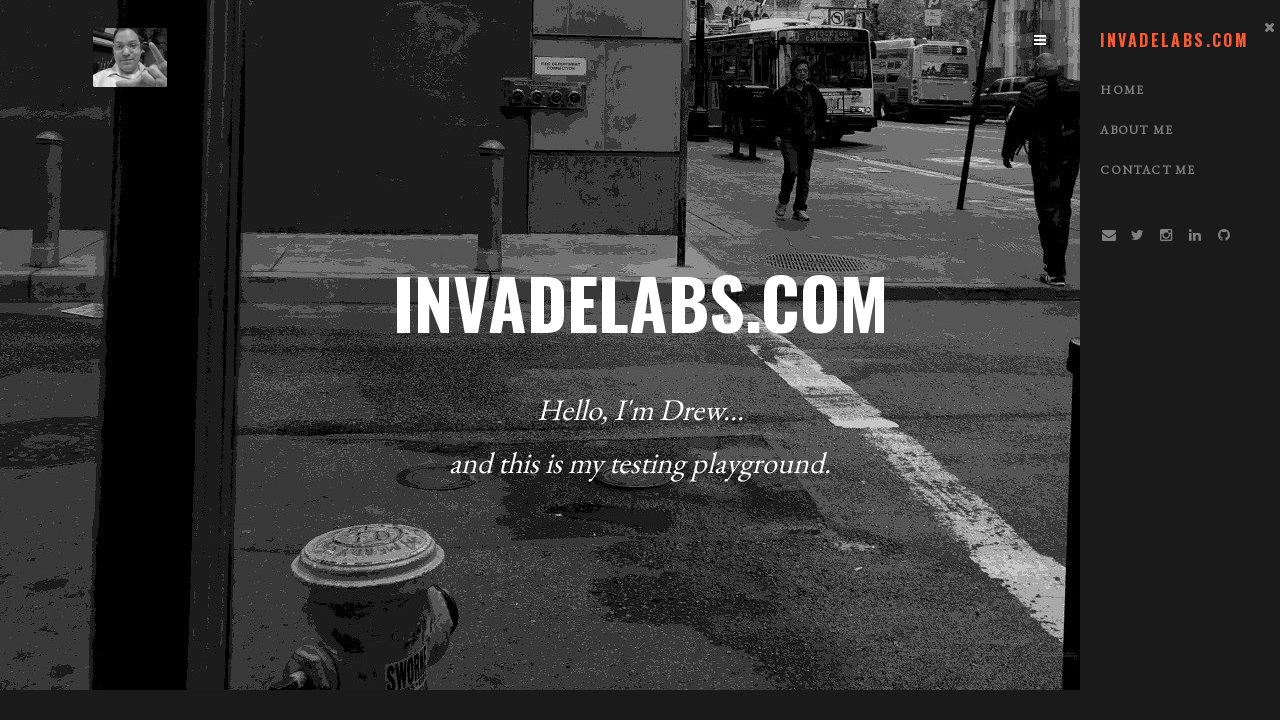

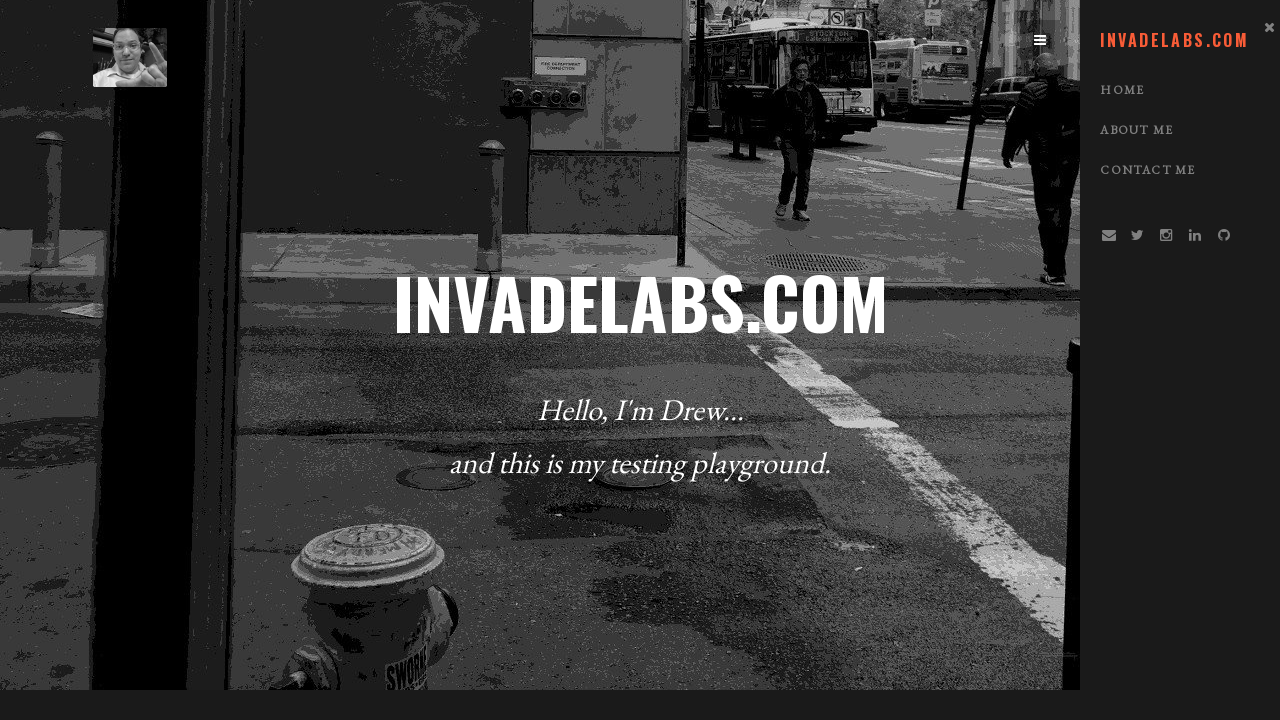